Tests page scrolling functionality by scrolling down and then back up on JioMart homepage

Starting URL: https://www.jiomart.com

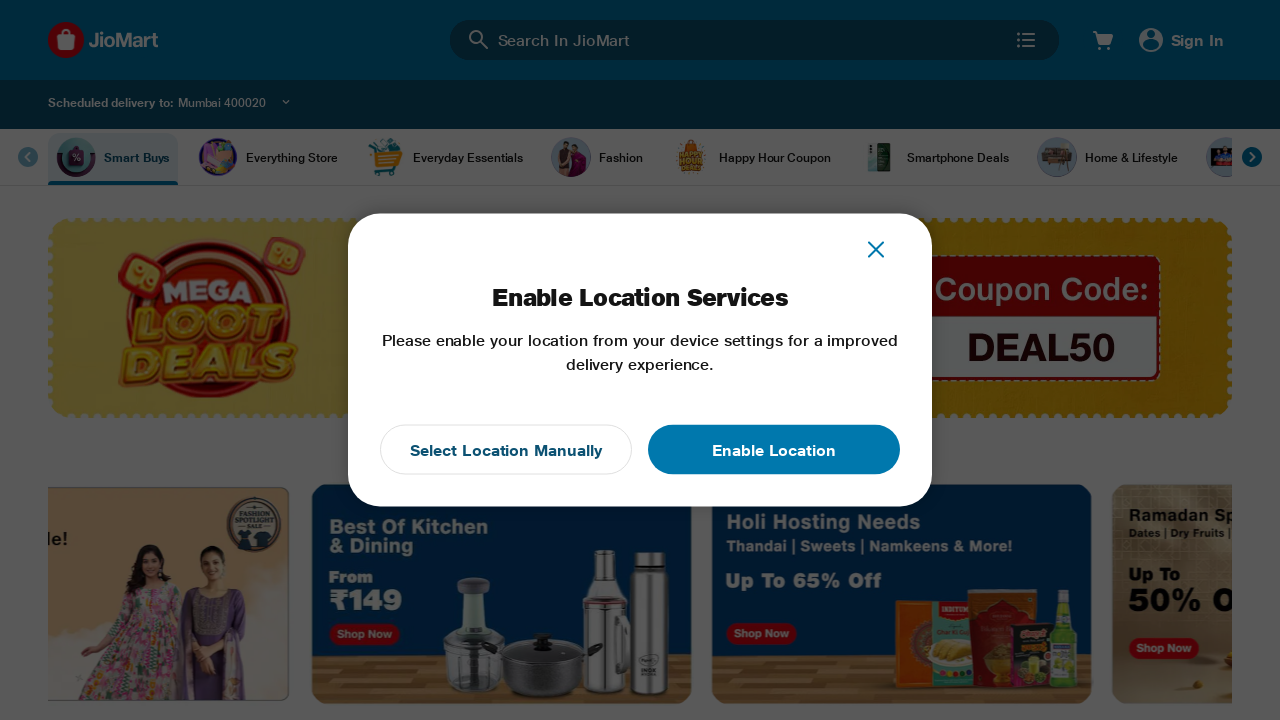

Scrolled down the JioMart homepage using PageDown key
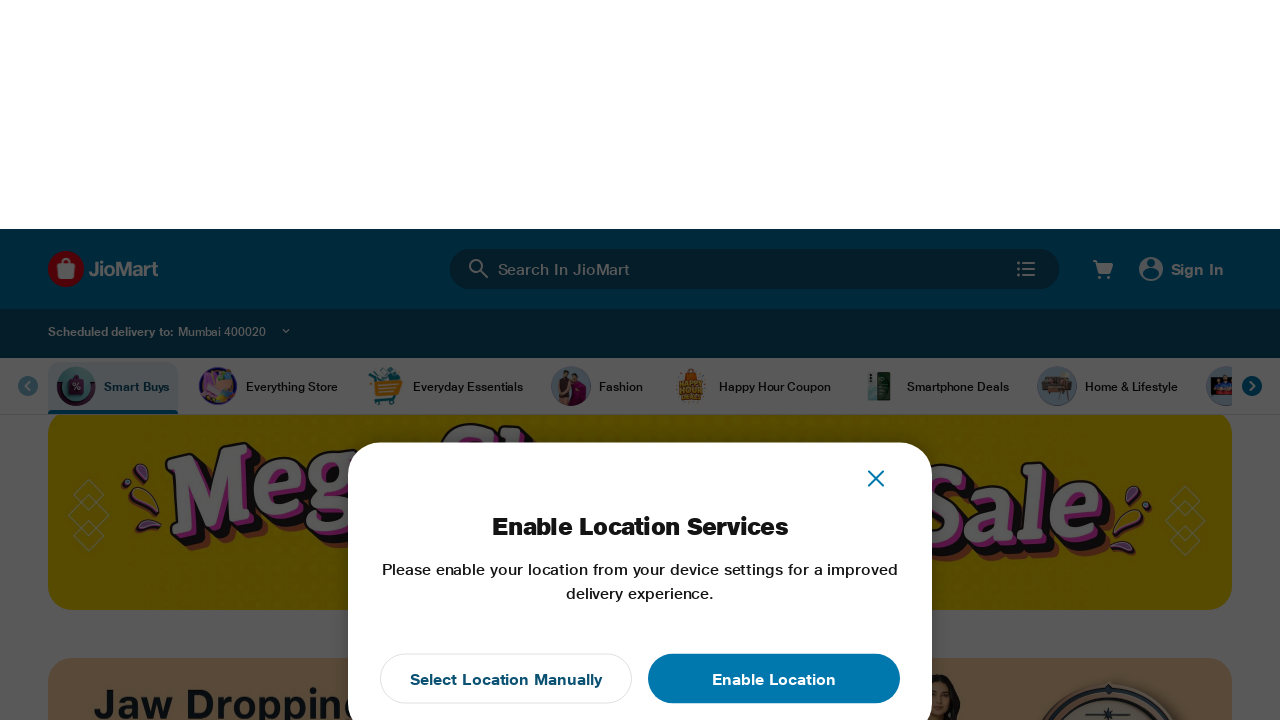

Waited 3 seconds for scroll animation to complete
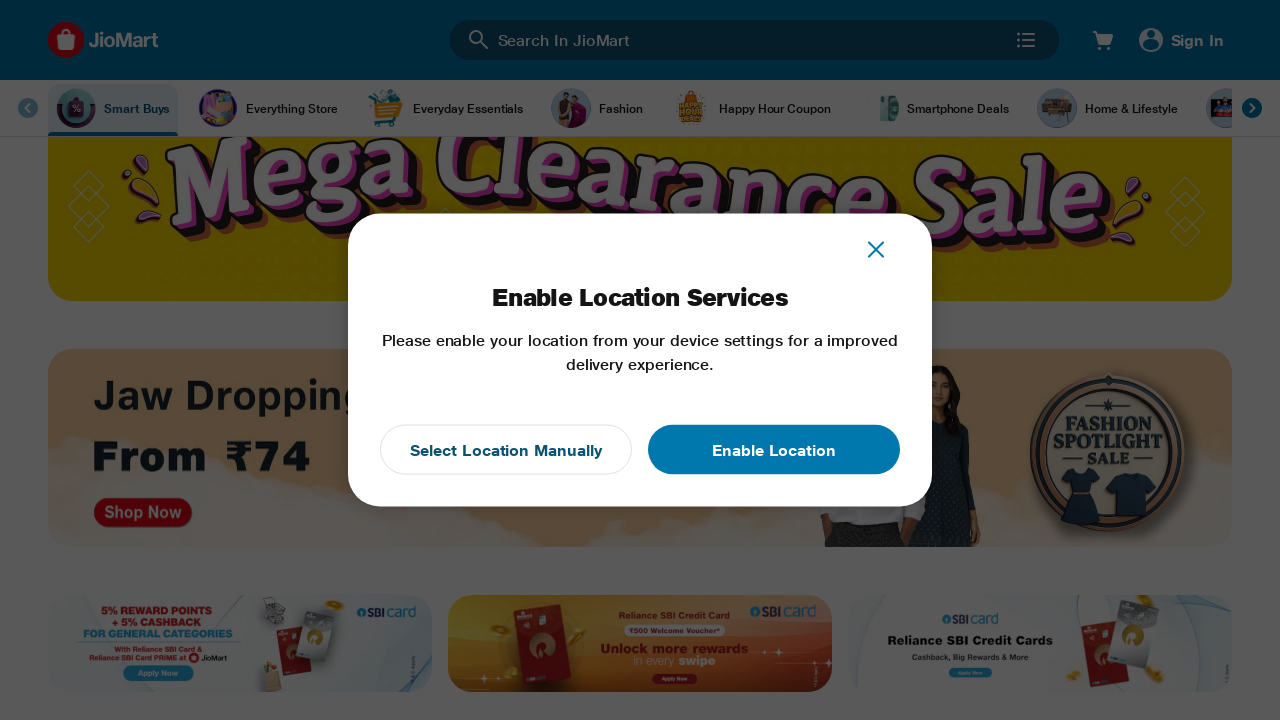

Scrolled back up the JioMart homepage using PageUp key
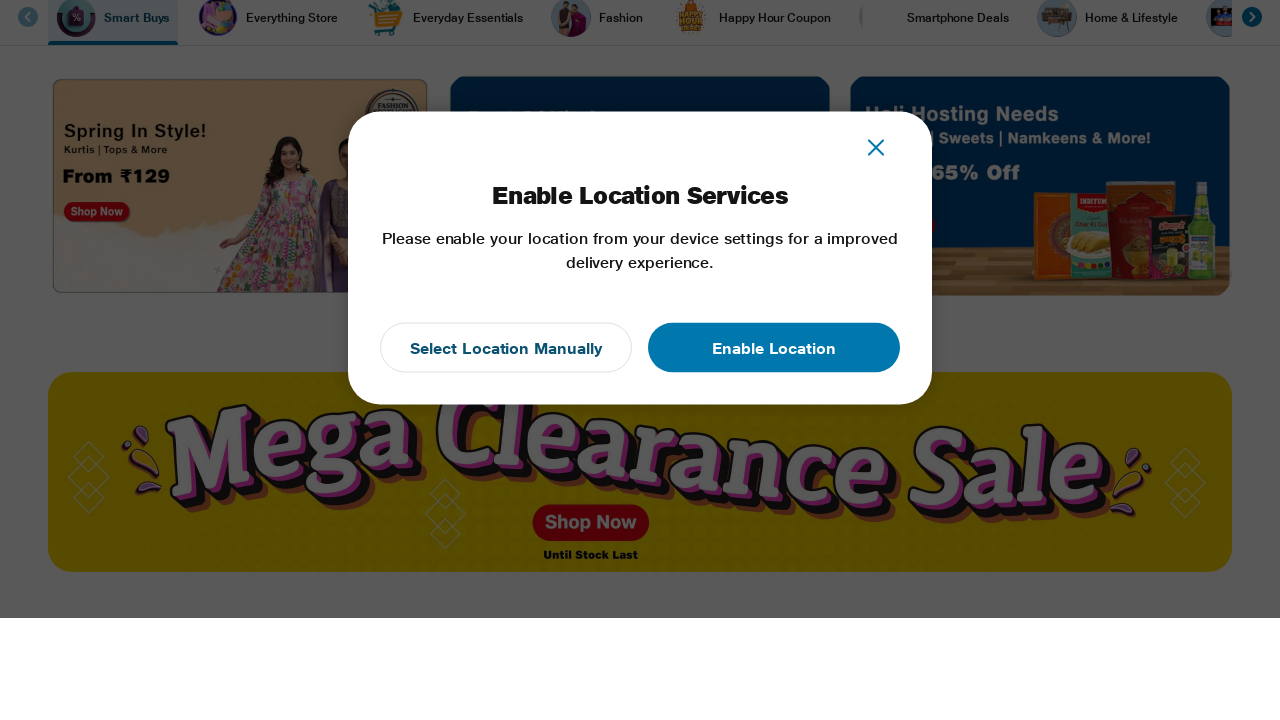

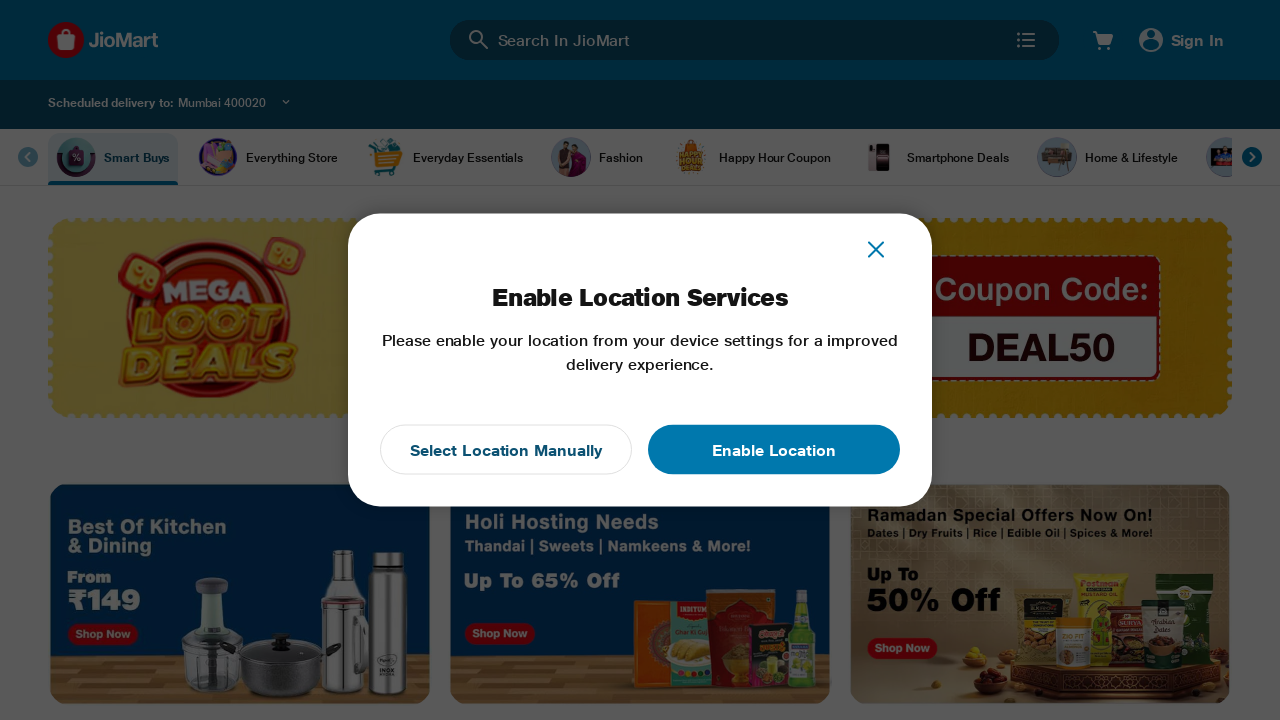